Tests frame handling functionality by switching between different frames, including nested frames, and clicking buttons within them

Starting URL: http://leafground.com/frame.xhtml

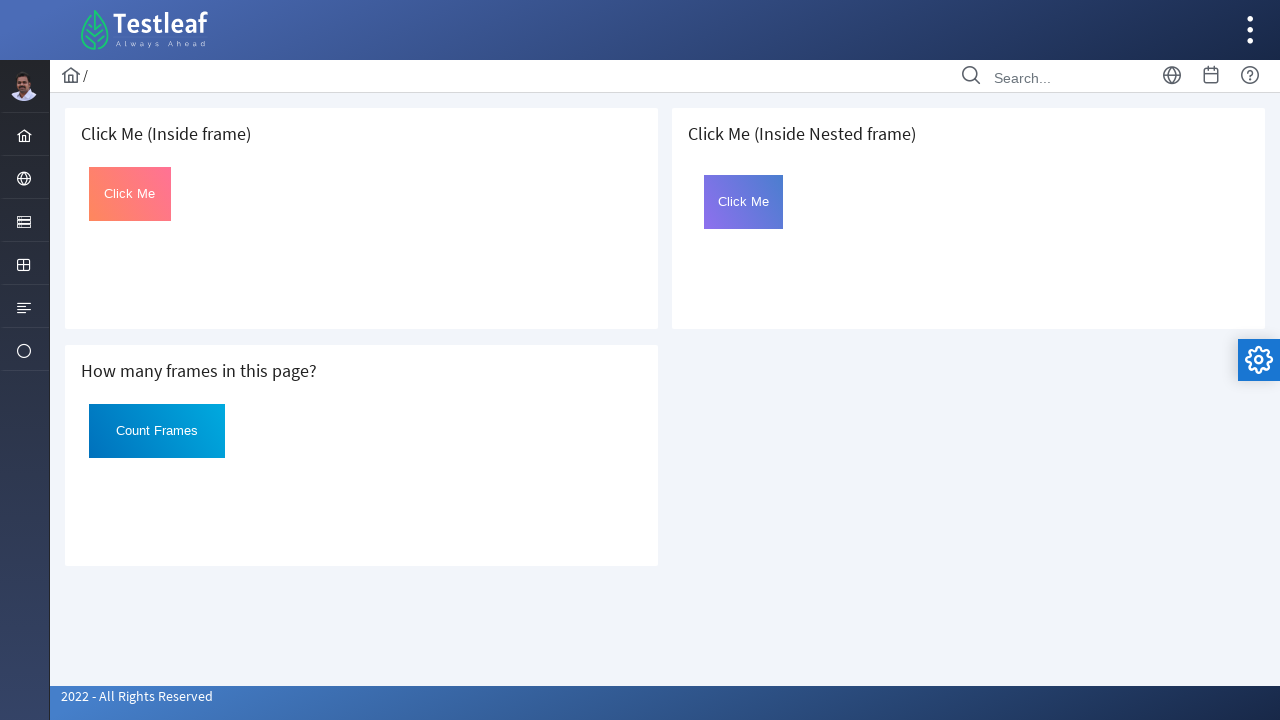

Clicked button in first frame at (130, 194) on iframe >> nth=0 >> internal:control=enter-frame >> #Click
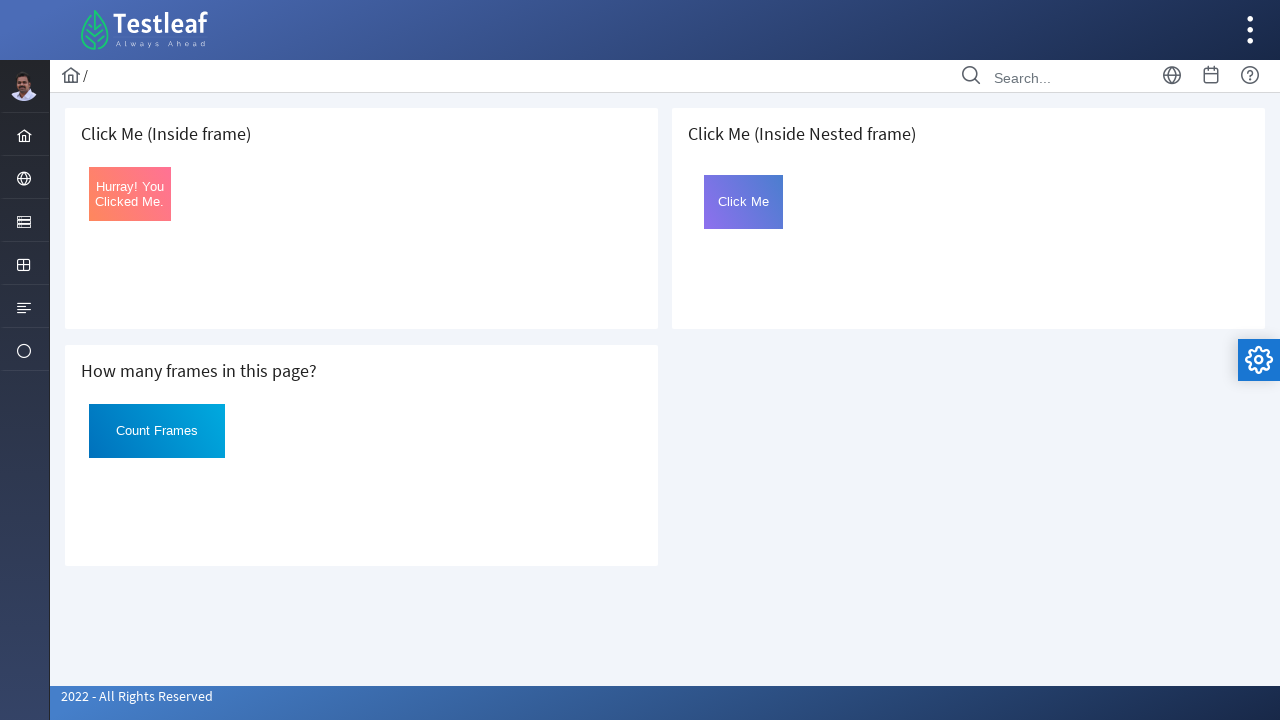

Located nested frame within third iframe
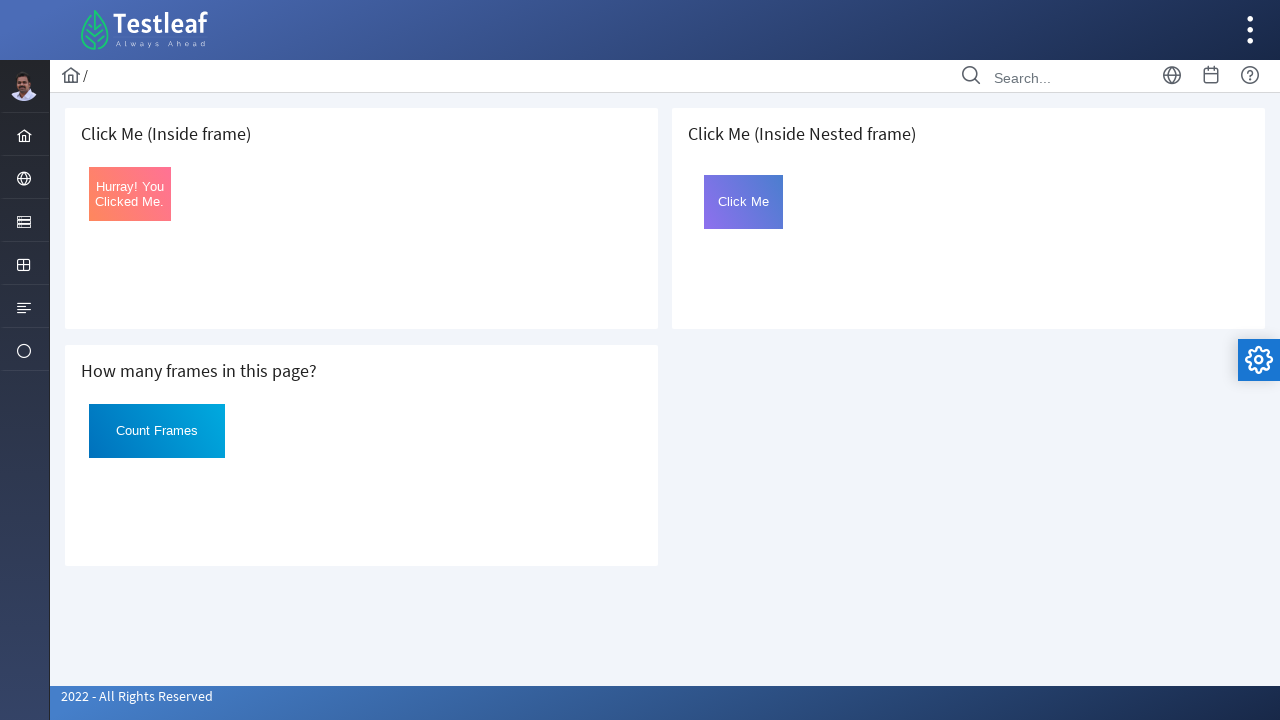

Clicked 'Click Me' button in nested frame at (744, 202) on iframe >> nth=2 >> internal:control=enter-frame >> iframe[name='frame2'] >> inte
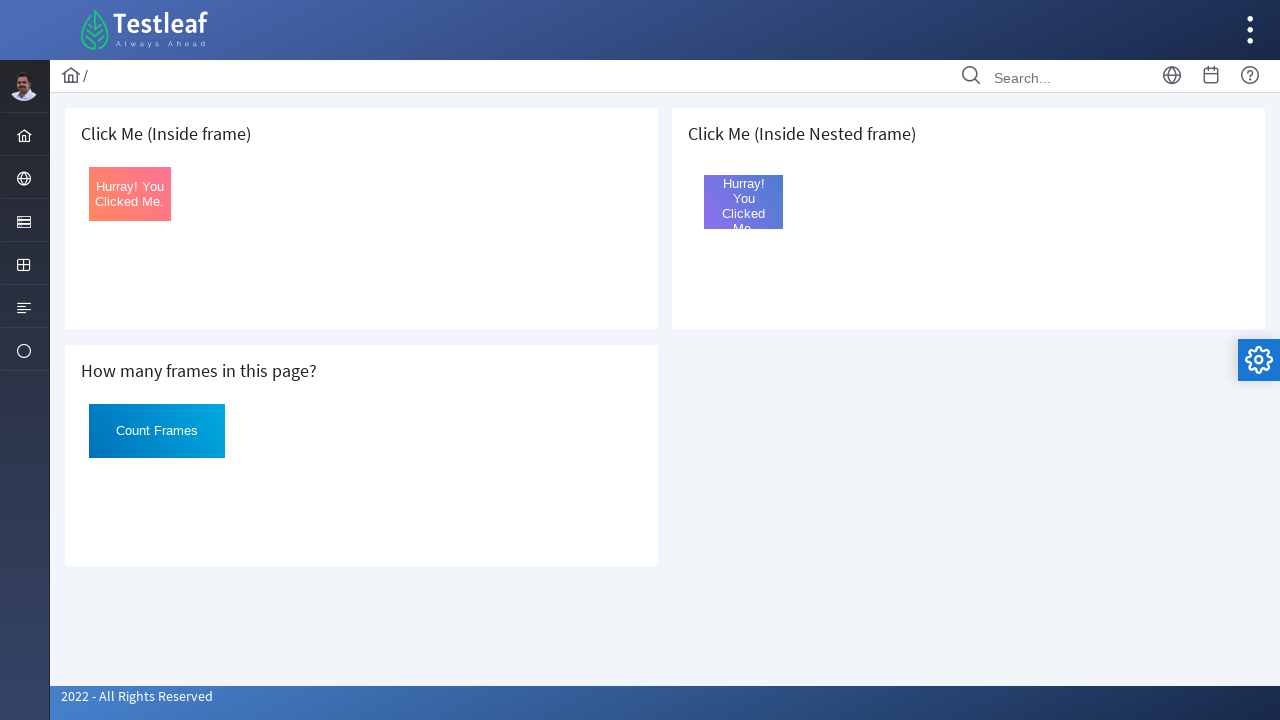

Clicked 'Count Frames' button in second frame at (157, 431) on iframe >> nth=1 >> internal:control=enter-frame >> xpath=//button[text()='Count 
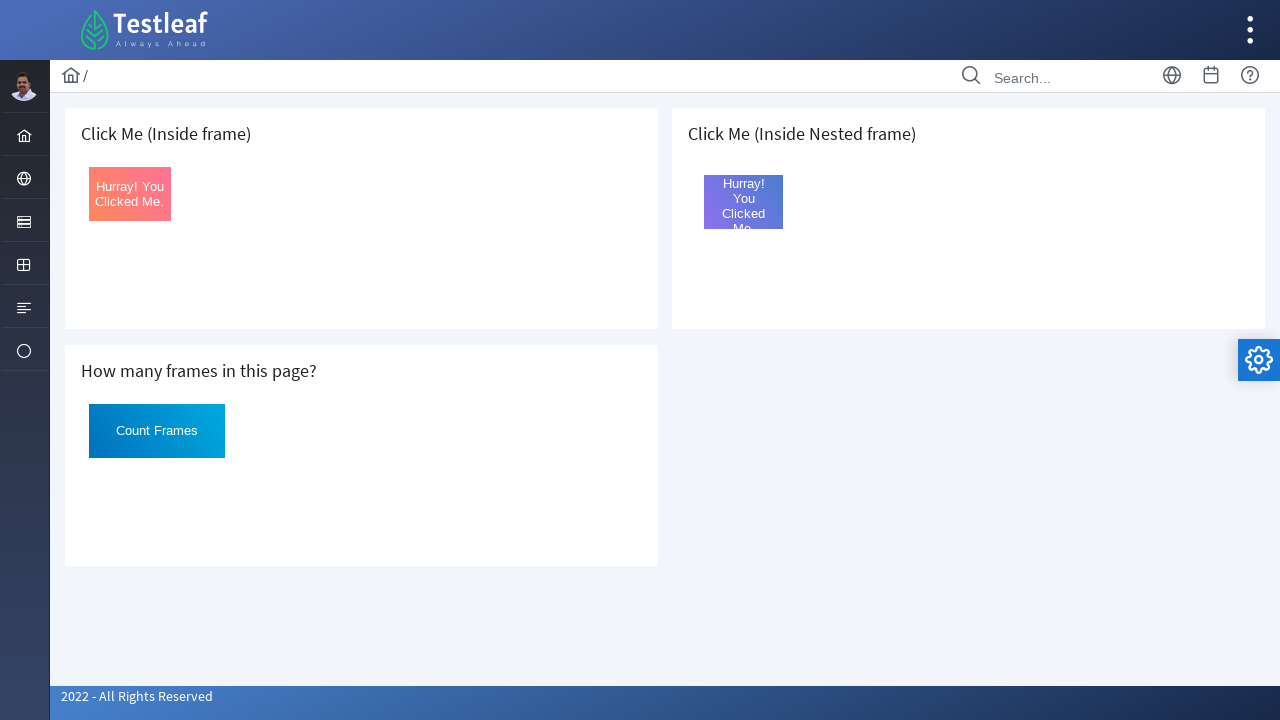

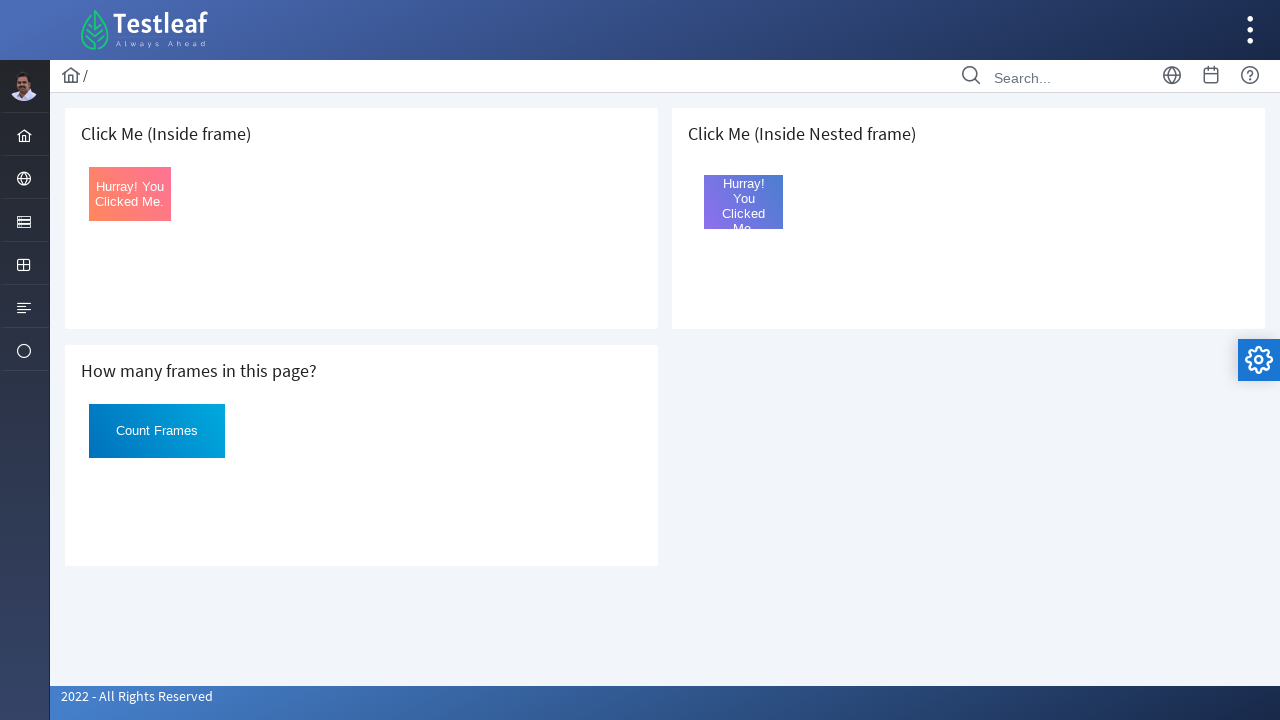